Tests the 99 Bottles of Beer website by navigating to the lyrics page and verifying that all 100 verse paragraphs are present and can be read.

Starting URL: http://www.99-bottles-of-beer.net

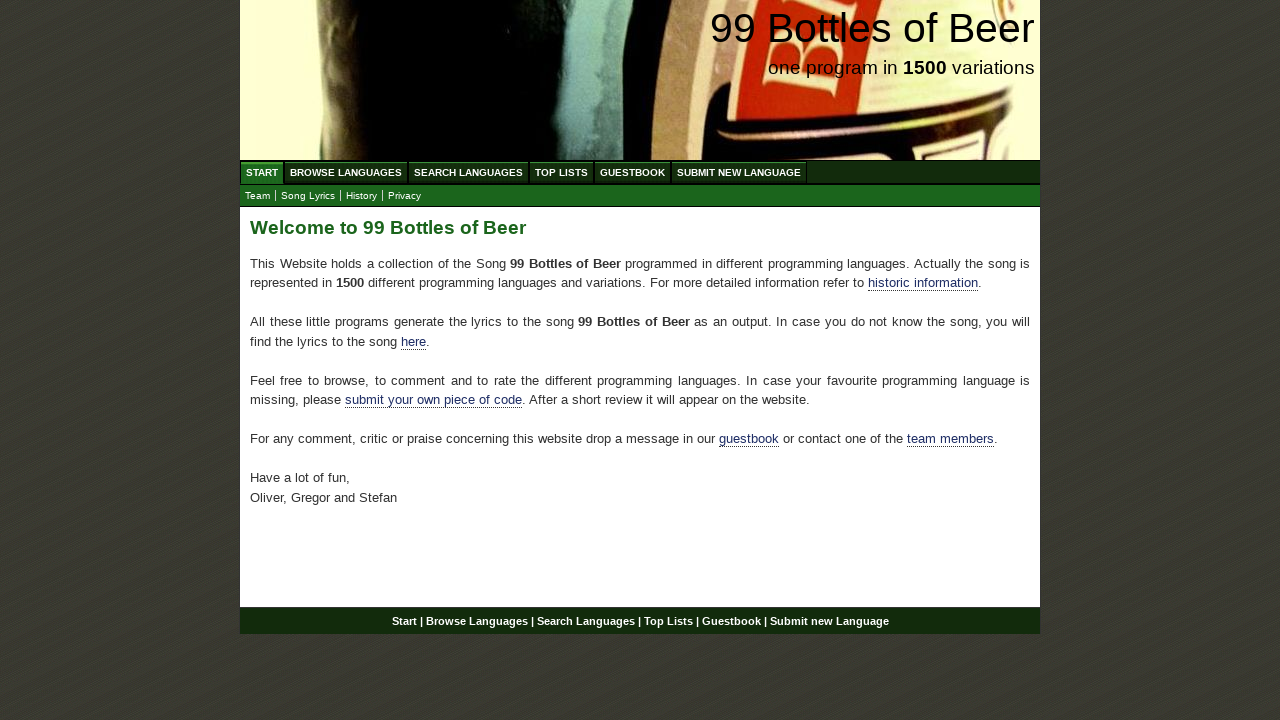

Clicked on the 'Lyrics' link in the submenu at (308, 196) on xpath=//ul[@id='submenu']/li/a[@href='lyrics.html']
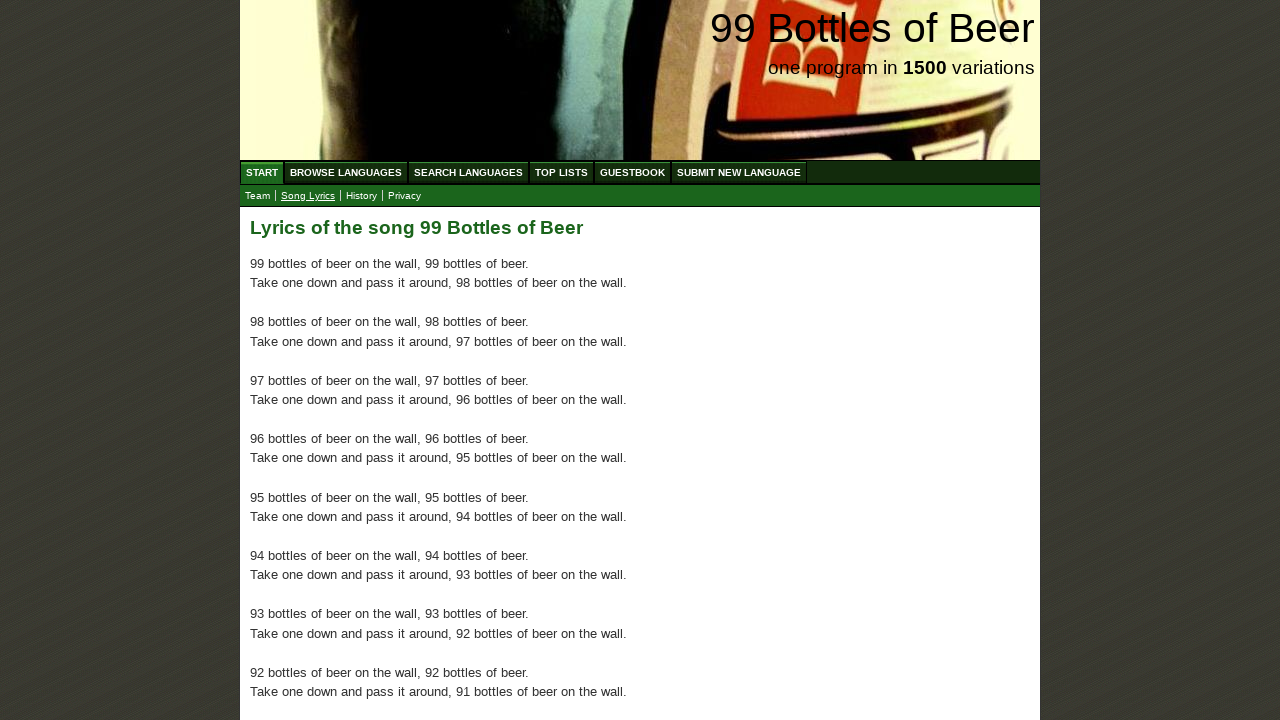

First verse paragraph loaded in main content area
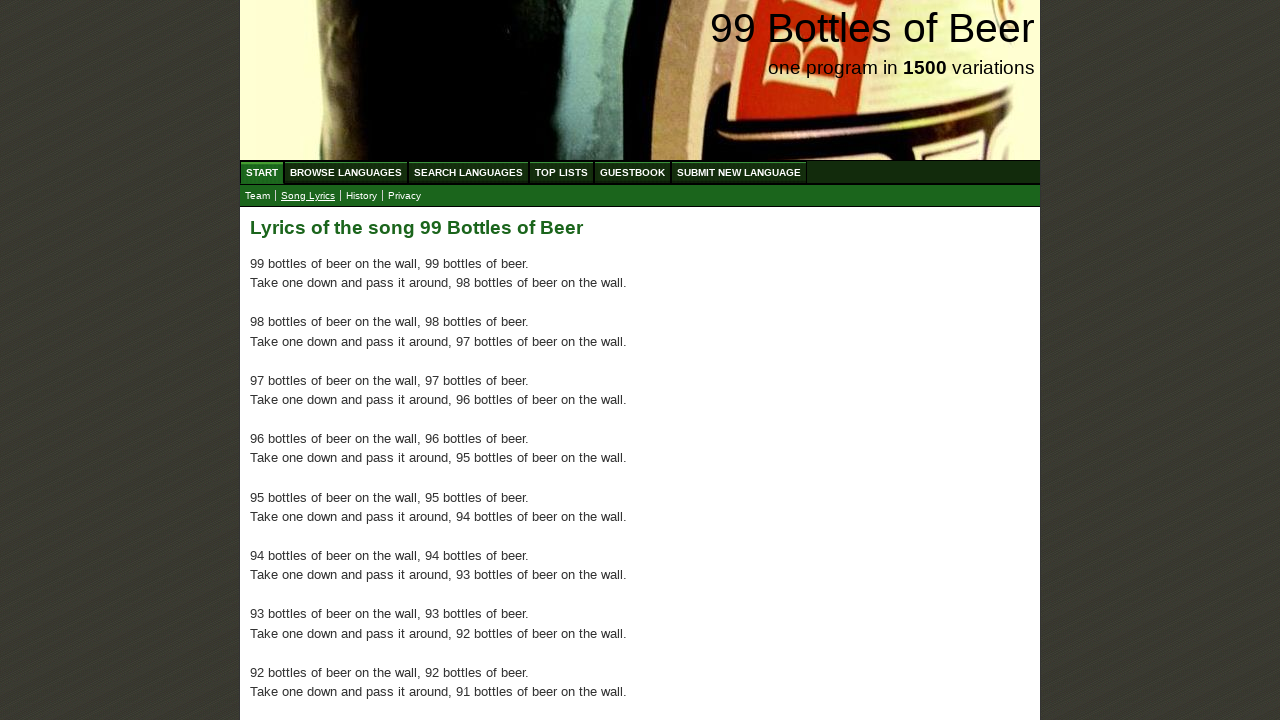

All 100 verse paragraphs confirmed to be present on the lyrics page
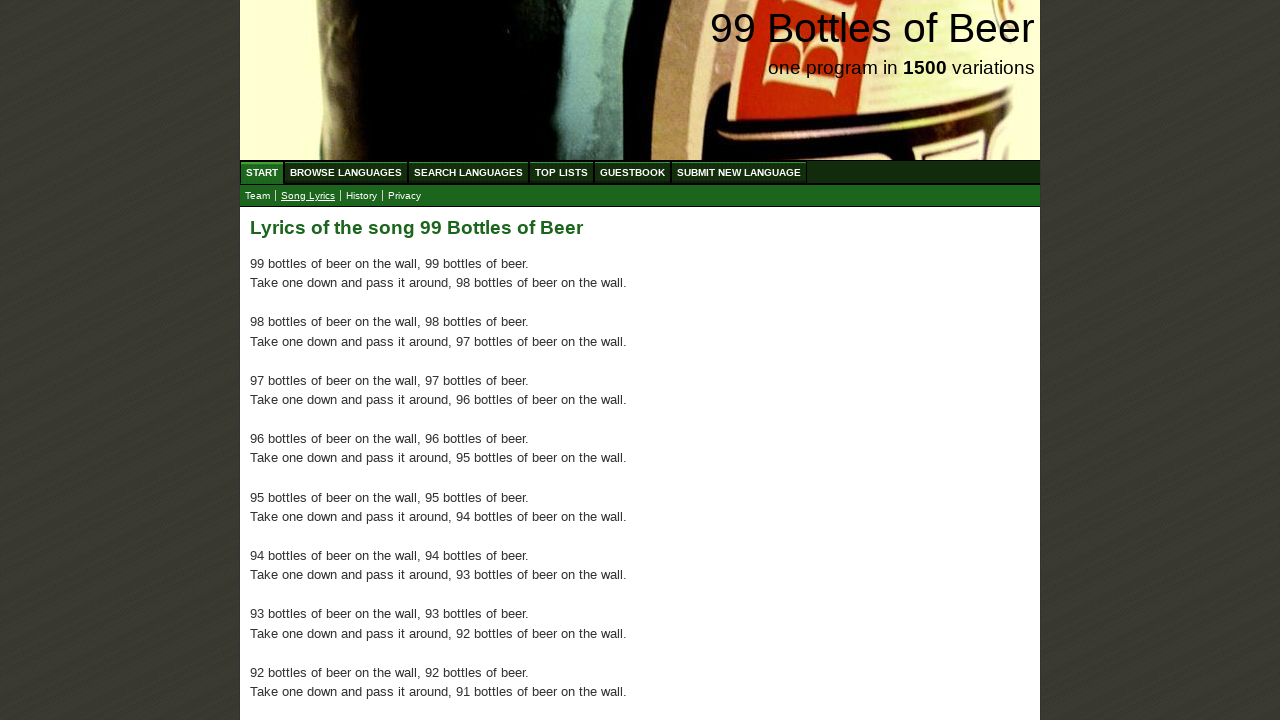

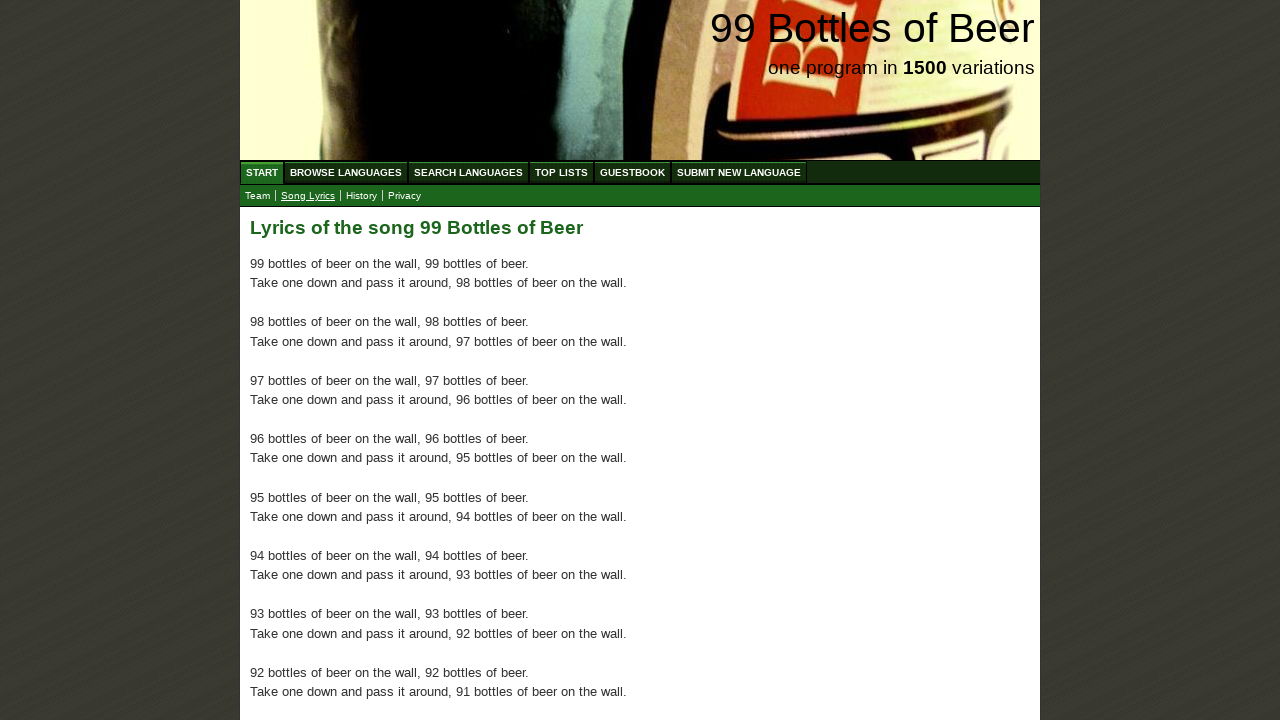